Tests the product search functionality by entering a search term and clicking the search button, then verifying the search results page loads.

Starting URL: https://automationexercise.com/products

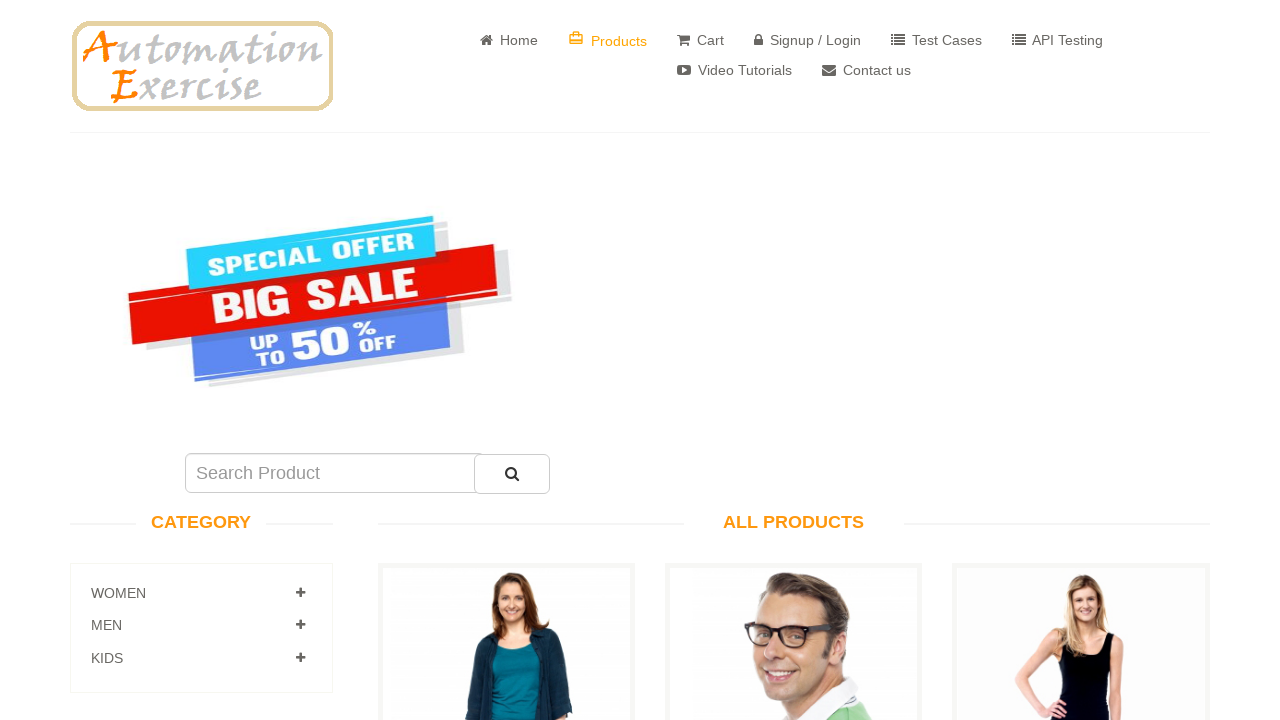

Filled search field with 'women' on #search_product
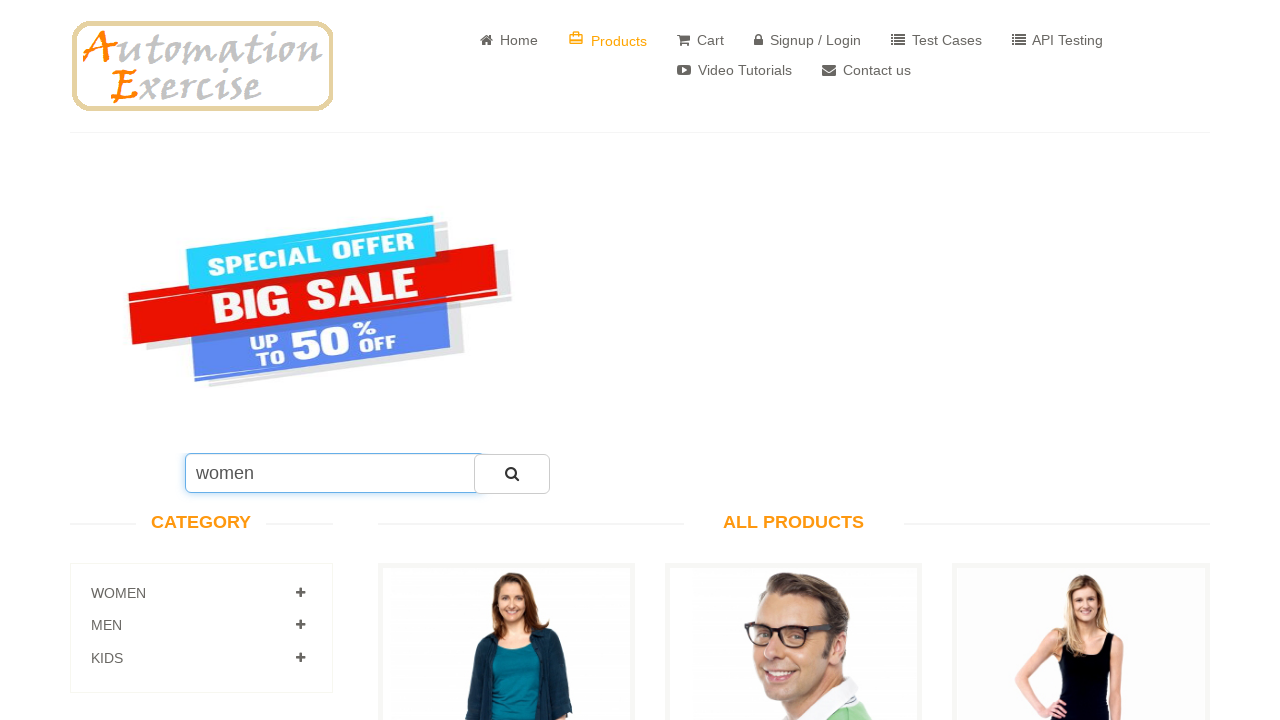

Clicked search button at (512, 474) on #submit_search
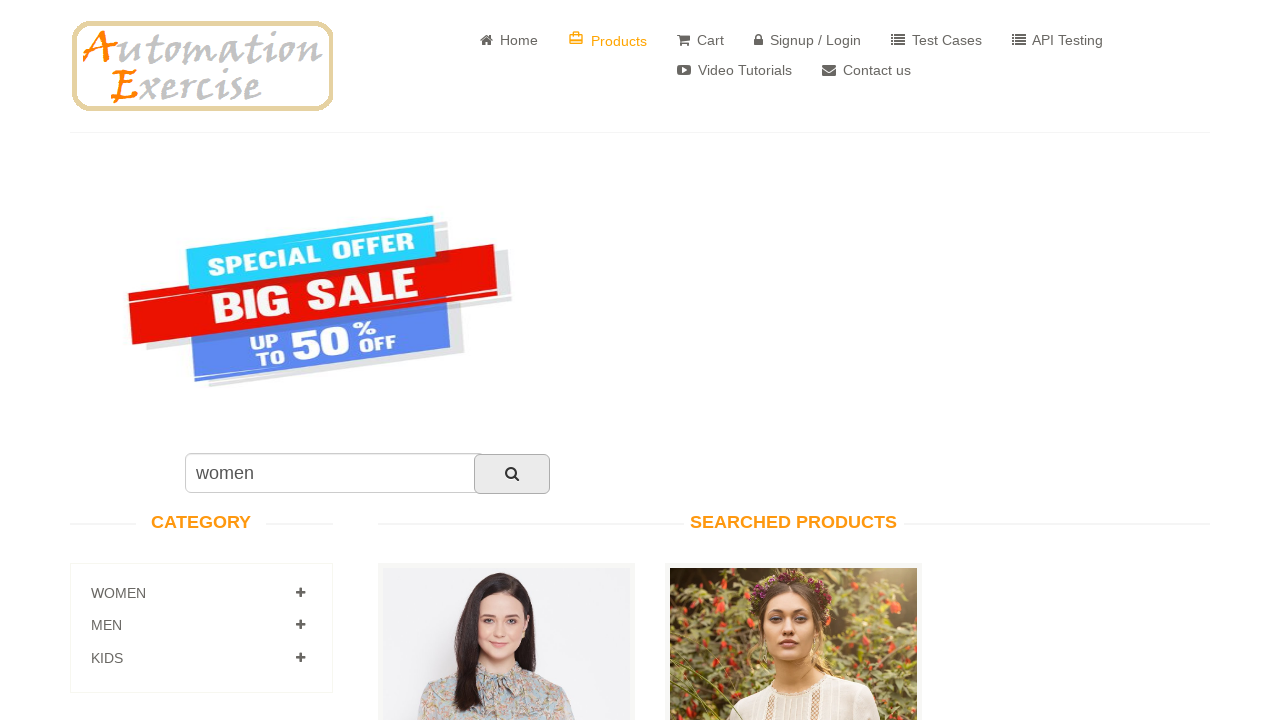

Redirected to search results page with 'women' products
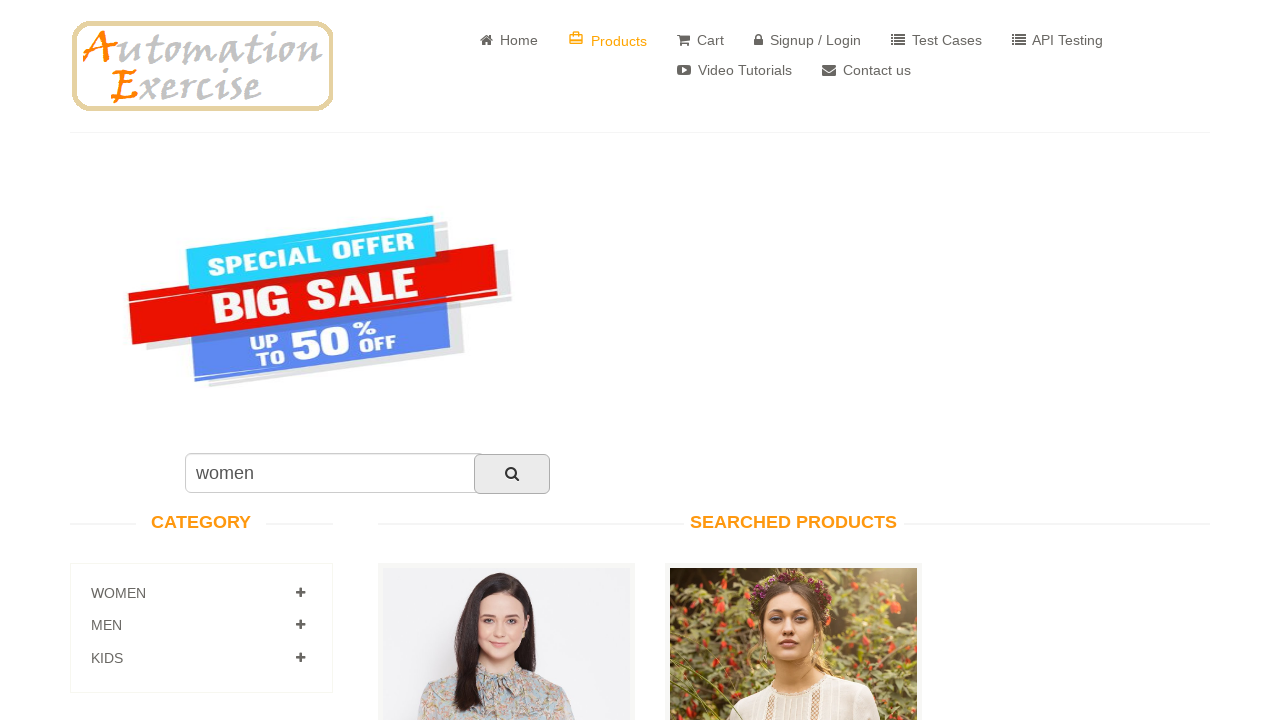

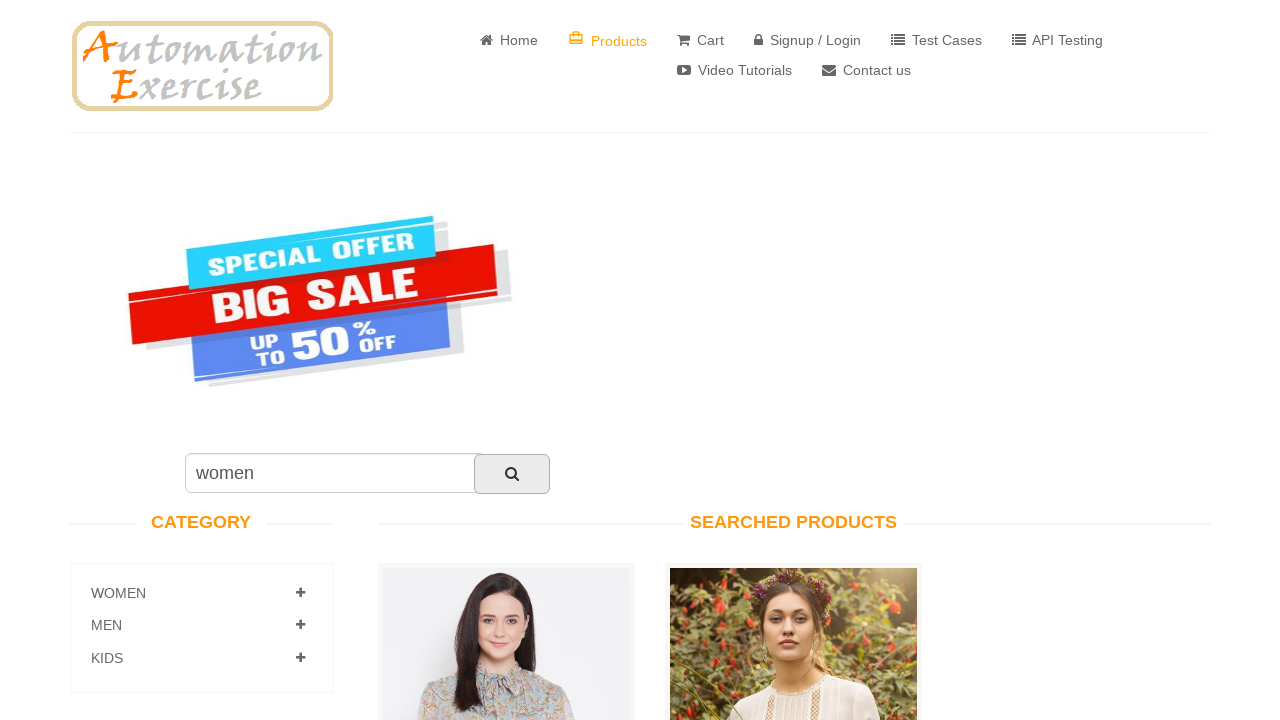